Navigates to a Taiwan government open data download page, clicks on the history tab, and waits for the season selection dropdown to become available.

Starting URL: https://plvr.land.moi.gov.tw/DownloadOpenData

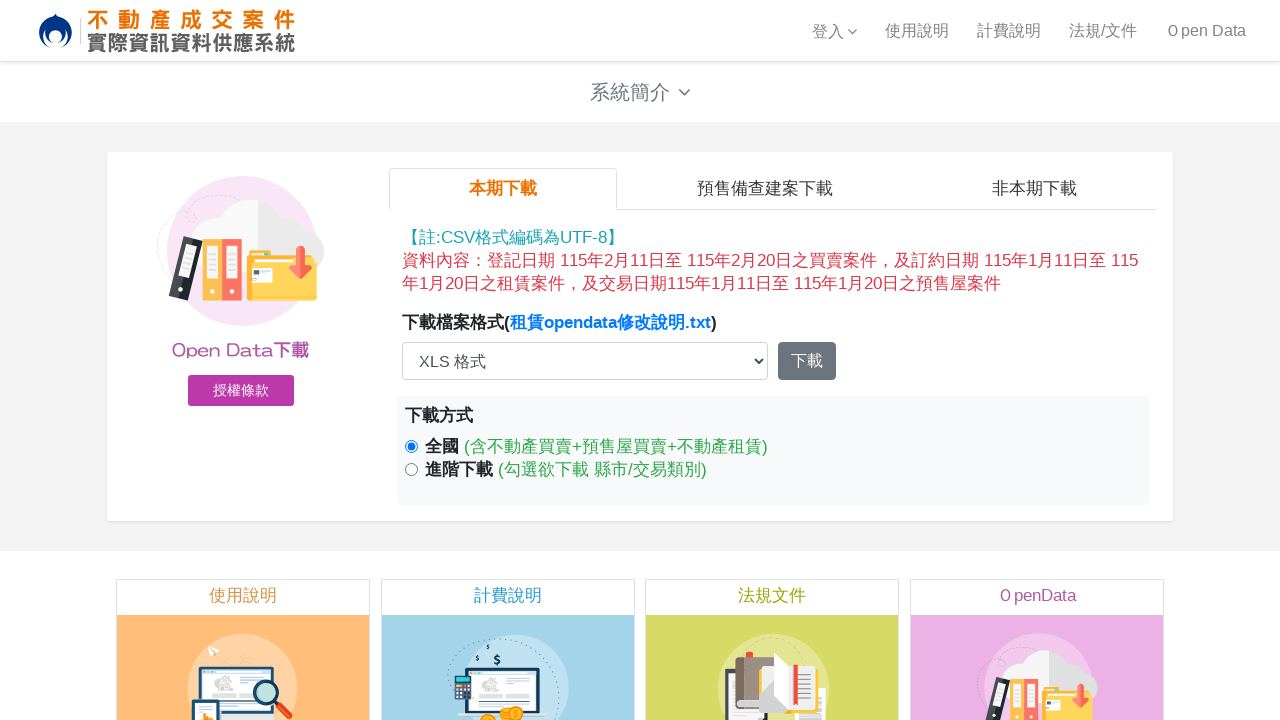

Clicked on the history data tab at (1035, 188) on a.btndl[aria-controls="tab_opendata_history_content"]
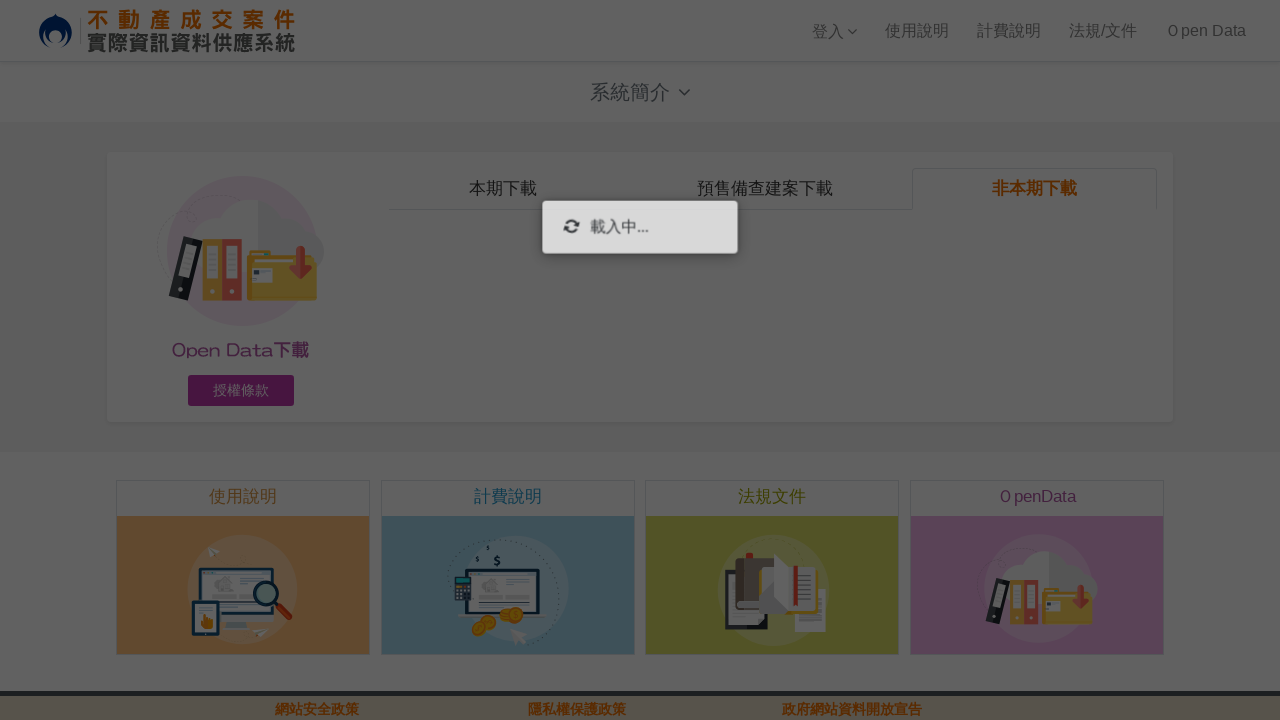

Waited for the season selection dropdown to become available
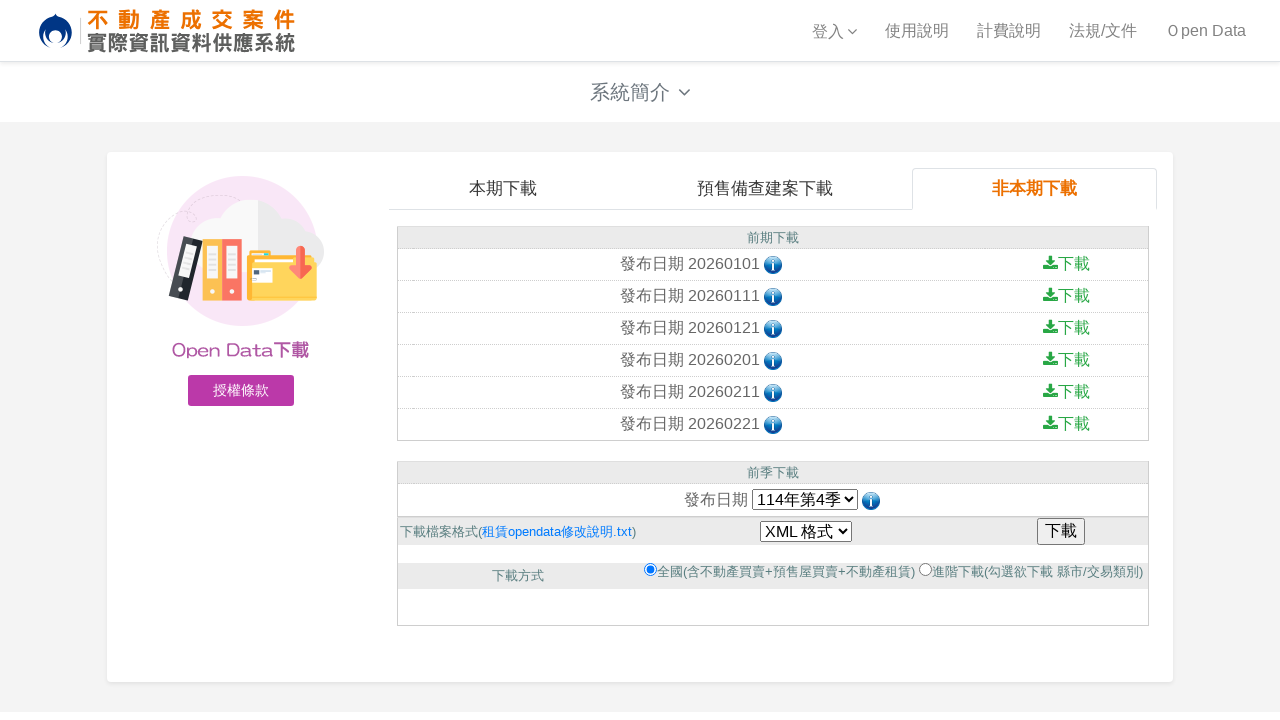

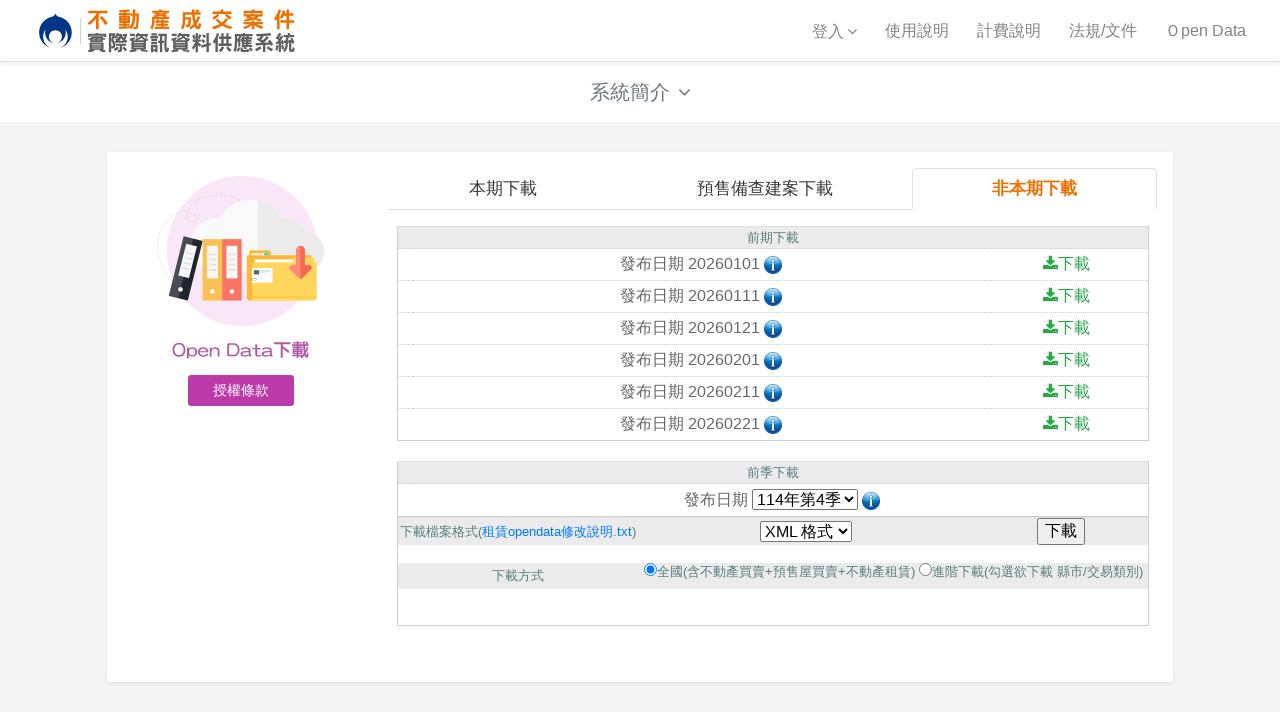